Tests a table with scrollable content by scrolling to view data, extracting values from table cells, calculating the sum of amounts, and verifying the total against displayed value

Starting URL: https://rahulshettyacademy.com/AutomationPractice/

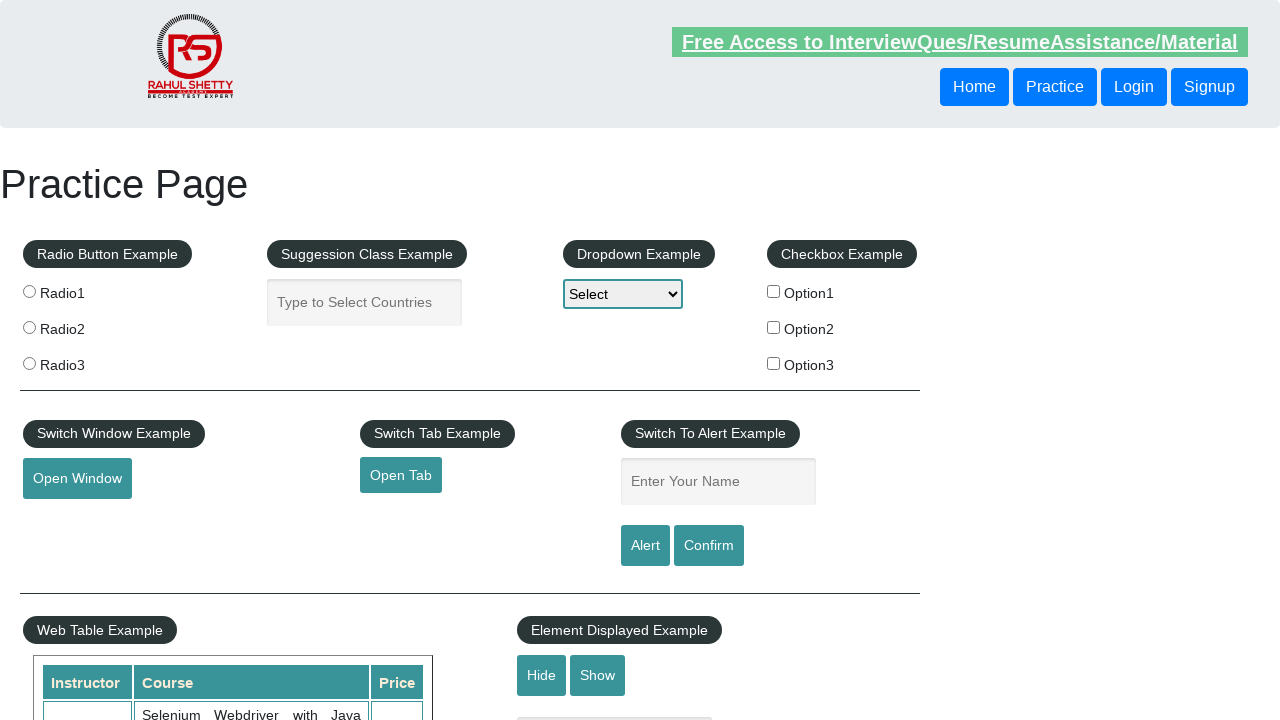

Scrolled down page by 500px to view the table
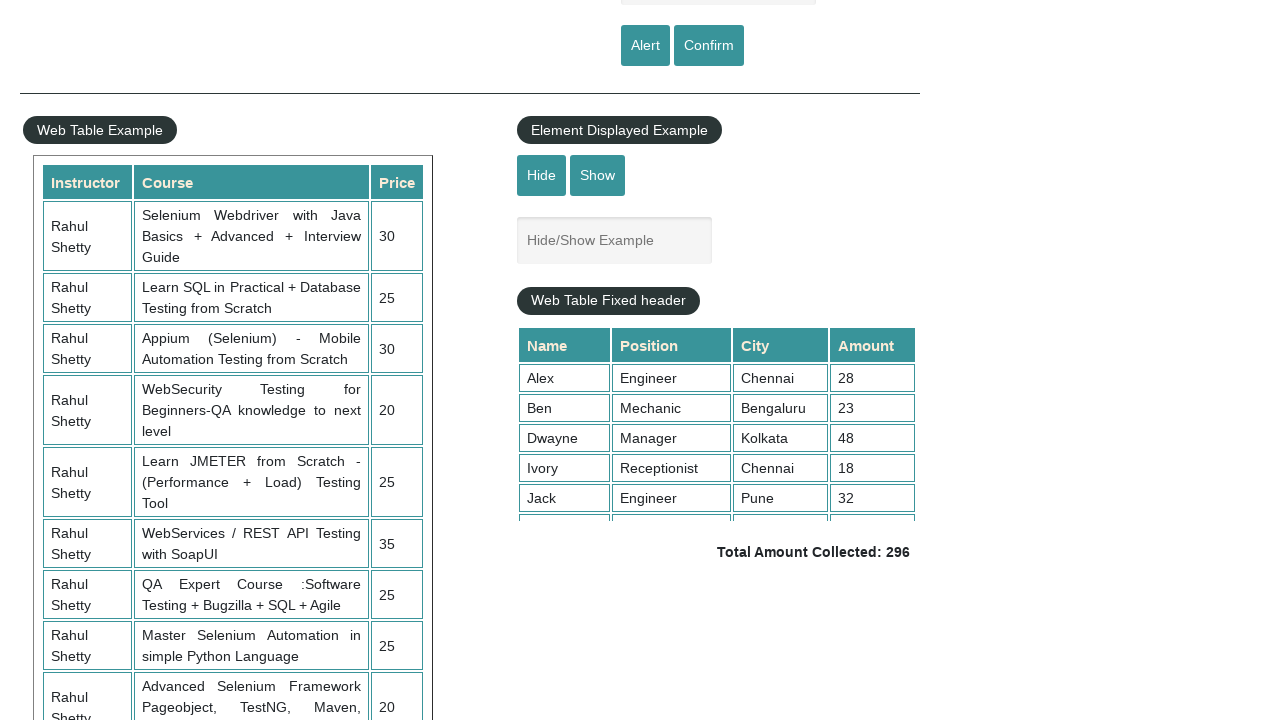

Table with scrollable content loaded
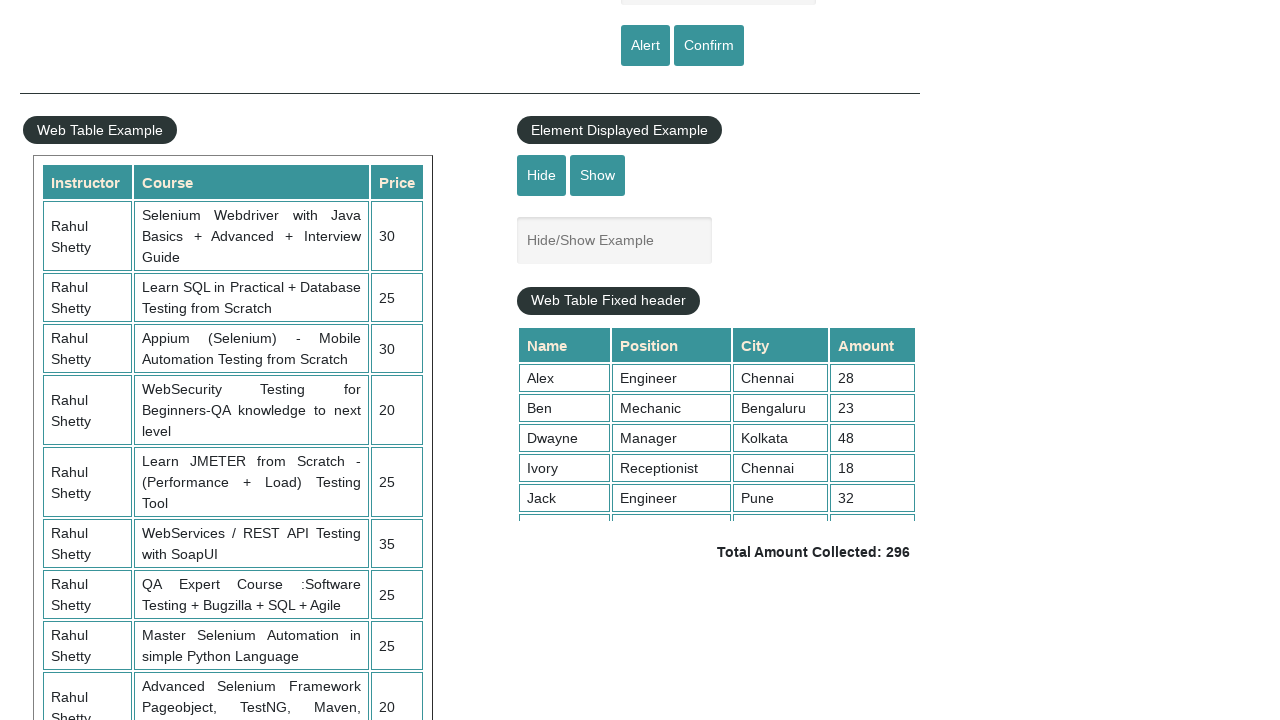

Scrolled within table container to view all rows
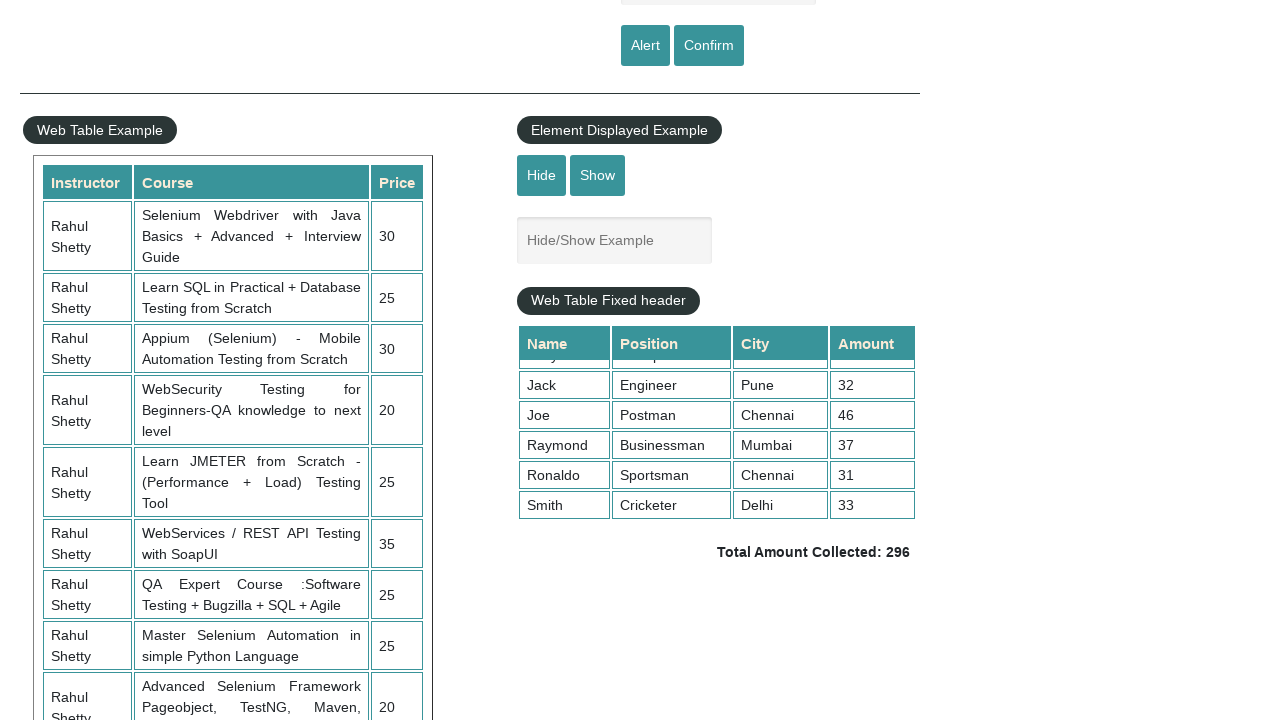

Located table element
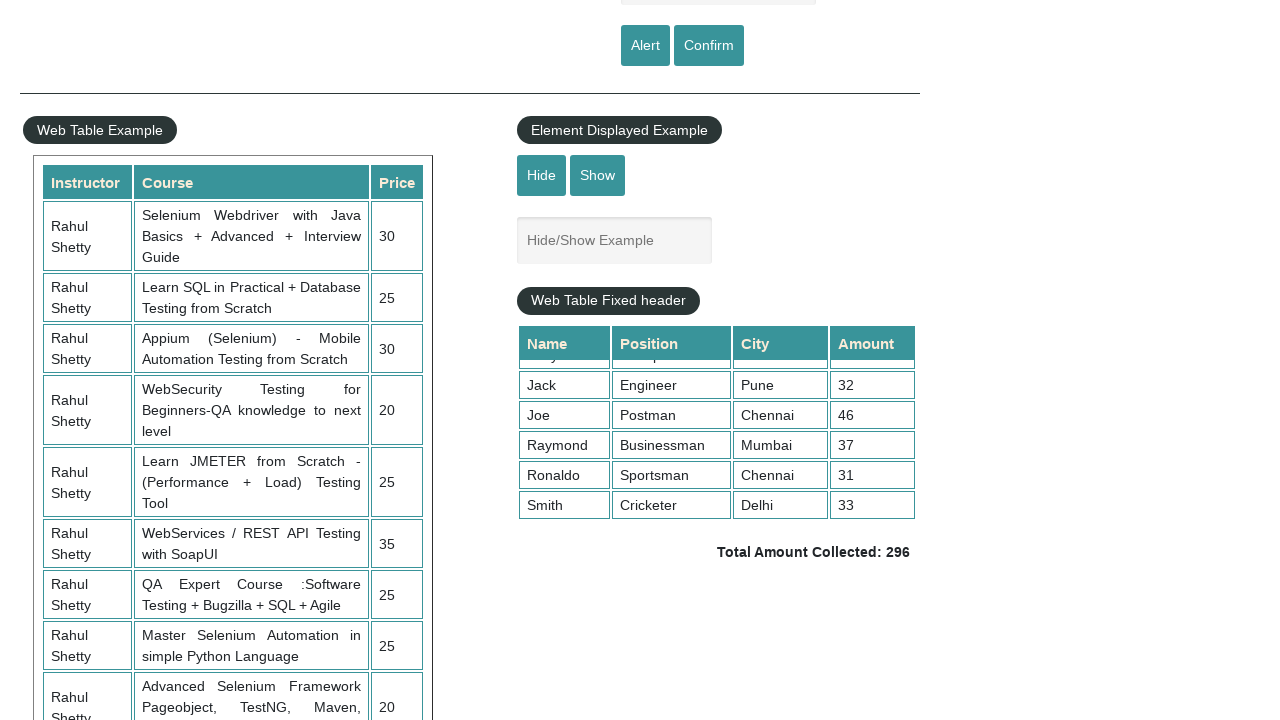

Counted table headers: 4 headers found
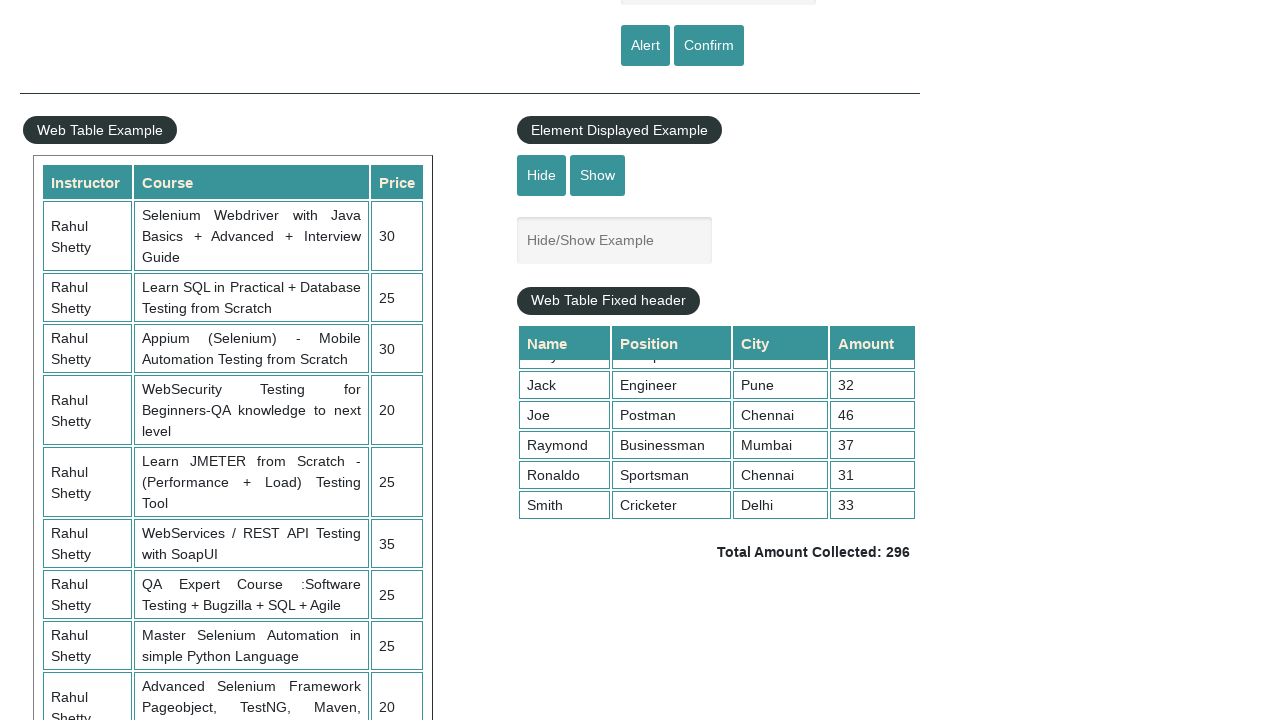

Counted table rows: 36 rows found
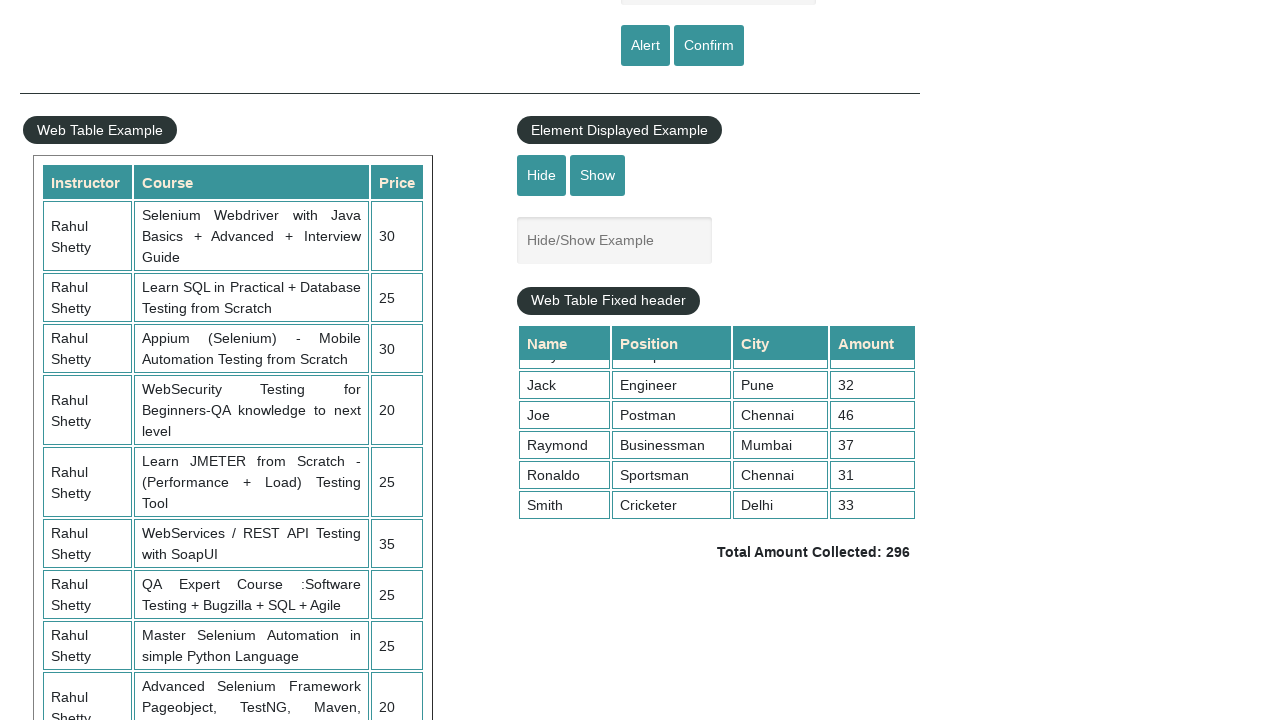

Extracted amount values from 4th column: 9 amounts found
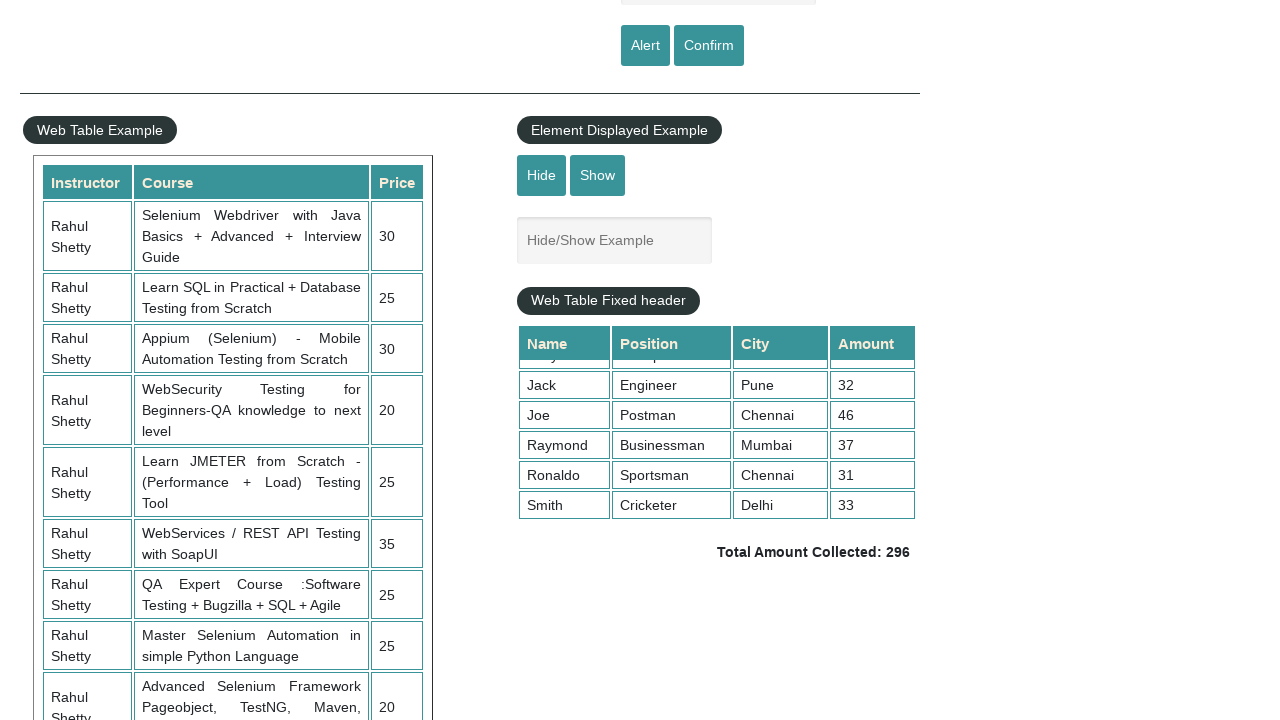

Calculated sum of all amounts: 296
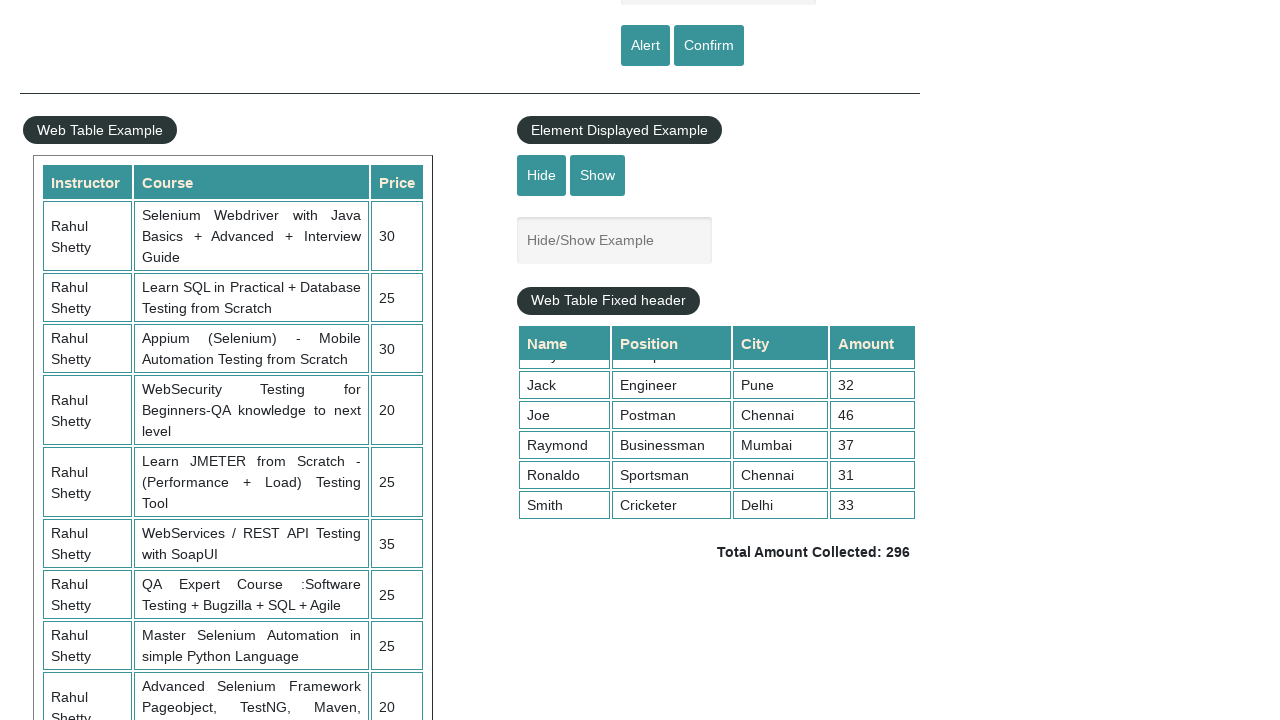

Retrieved displayed total amount: Total Amount Collected: 296
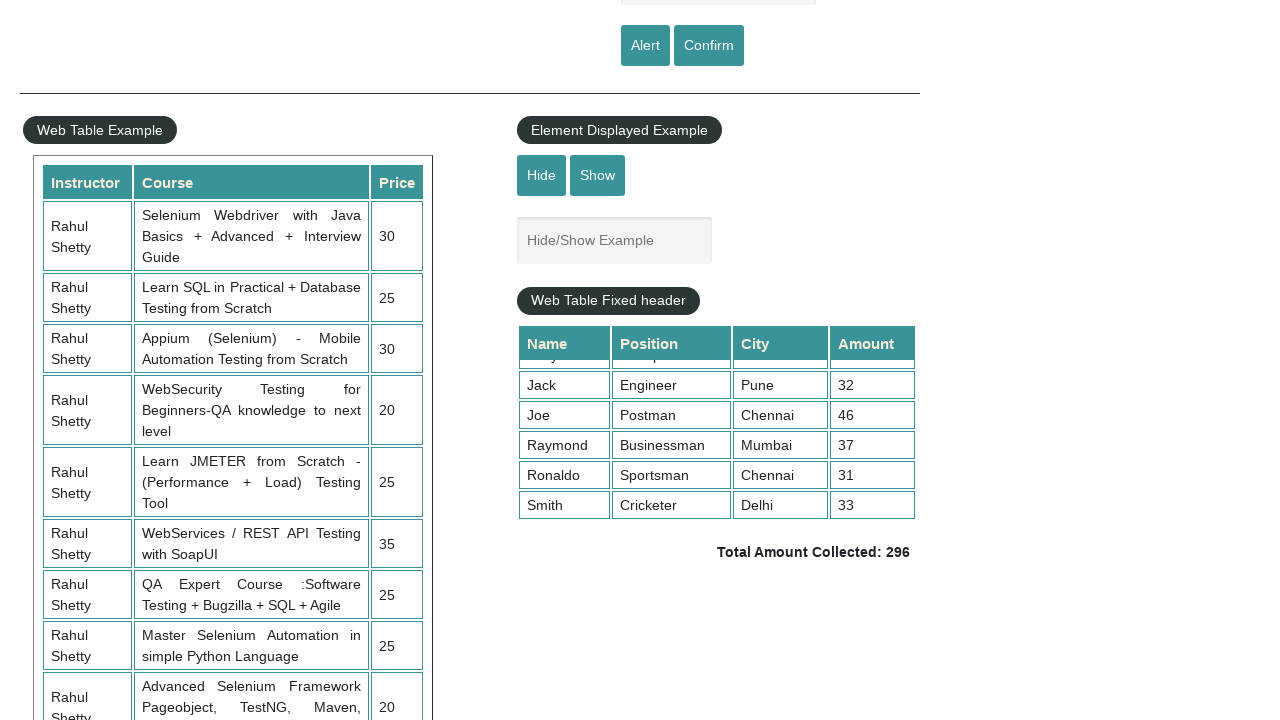

Verified that calculated sum matches displayed total amount (296)
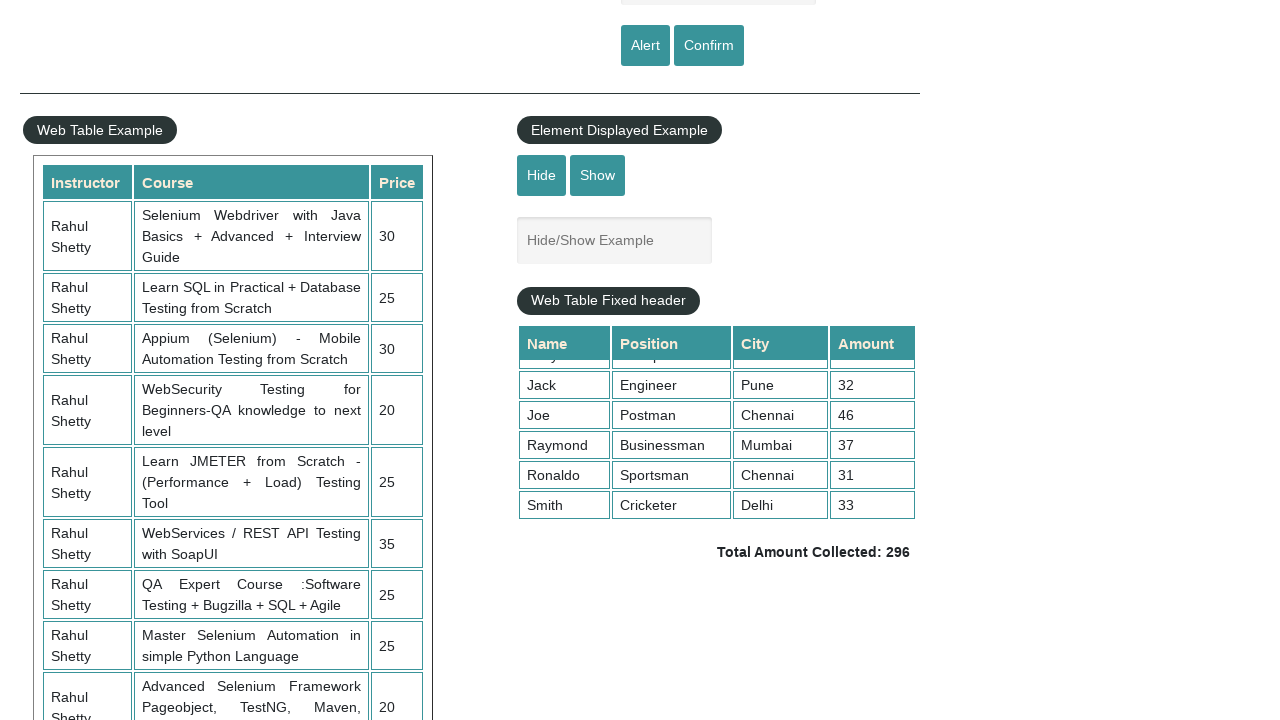

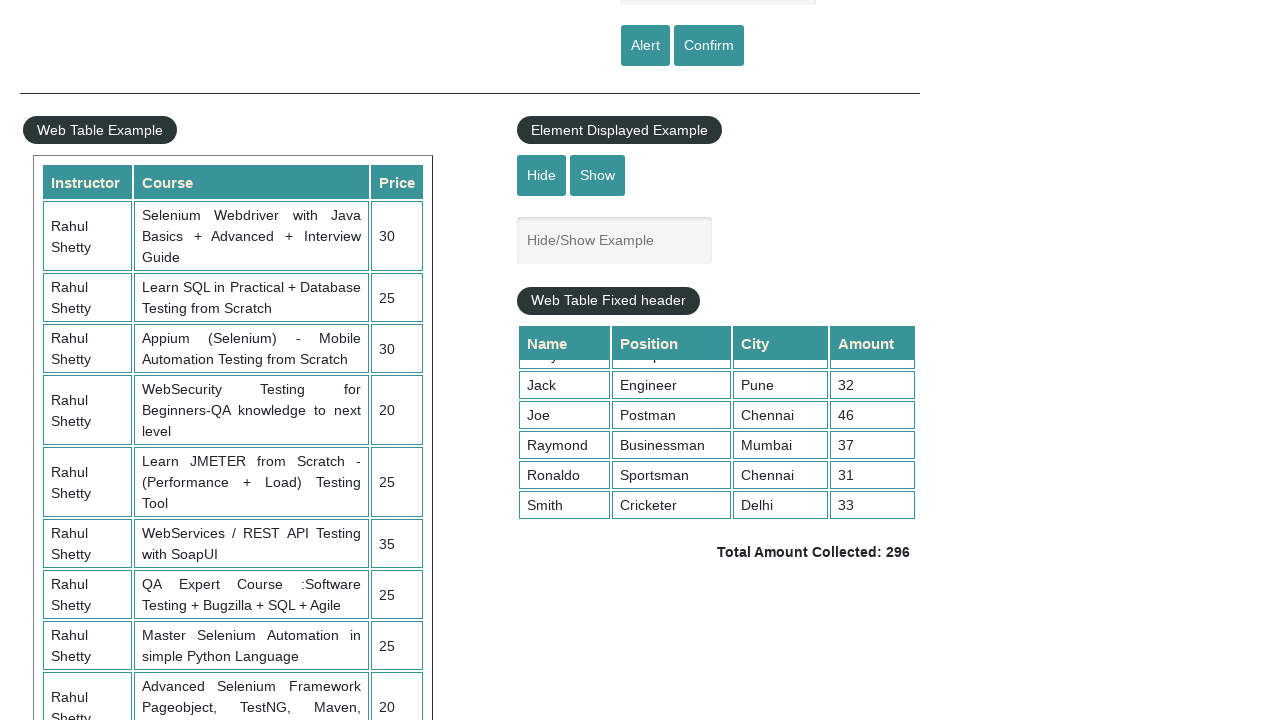